Navigates directly to Parasoft contacts page and verifies the URL contains parasoft.com

Starting URL: http://www.parasoft.com/jsp/pr/contacts.jsp

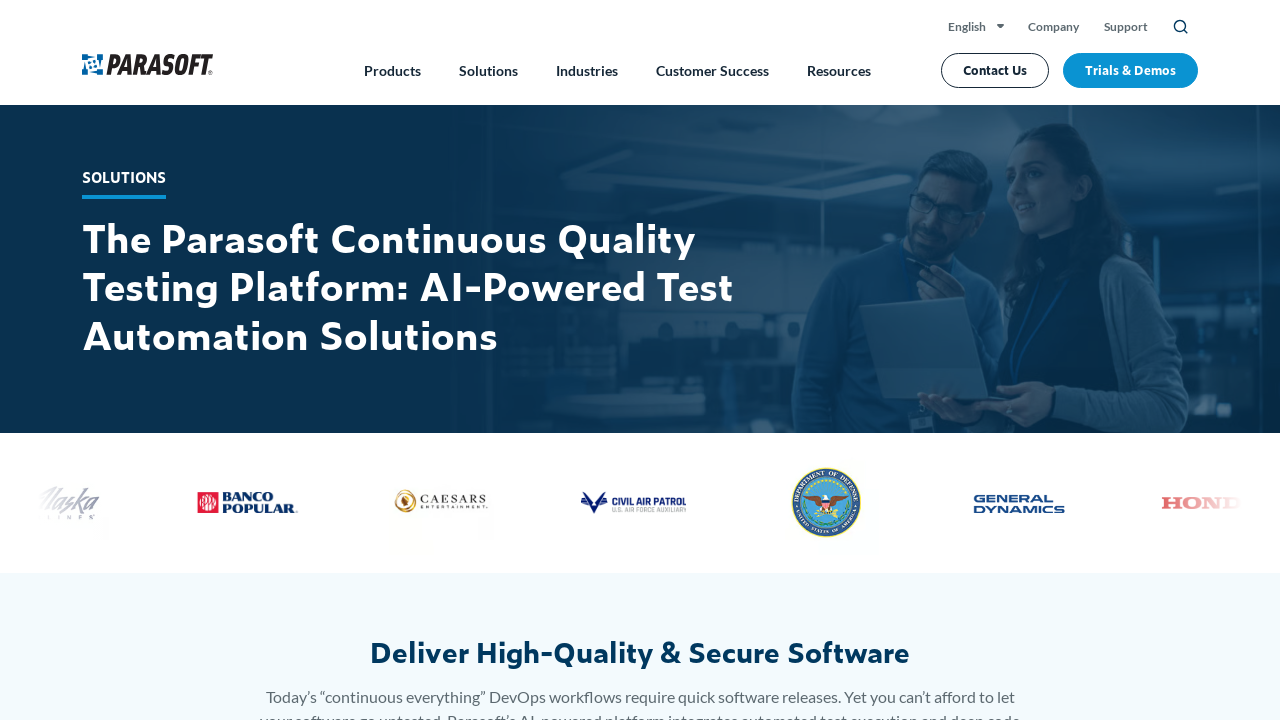

Waited for page to reach networkidle state
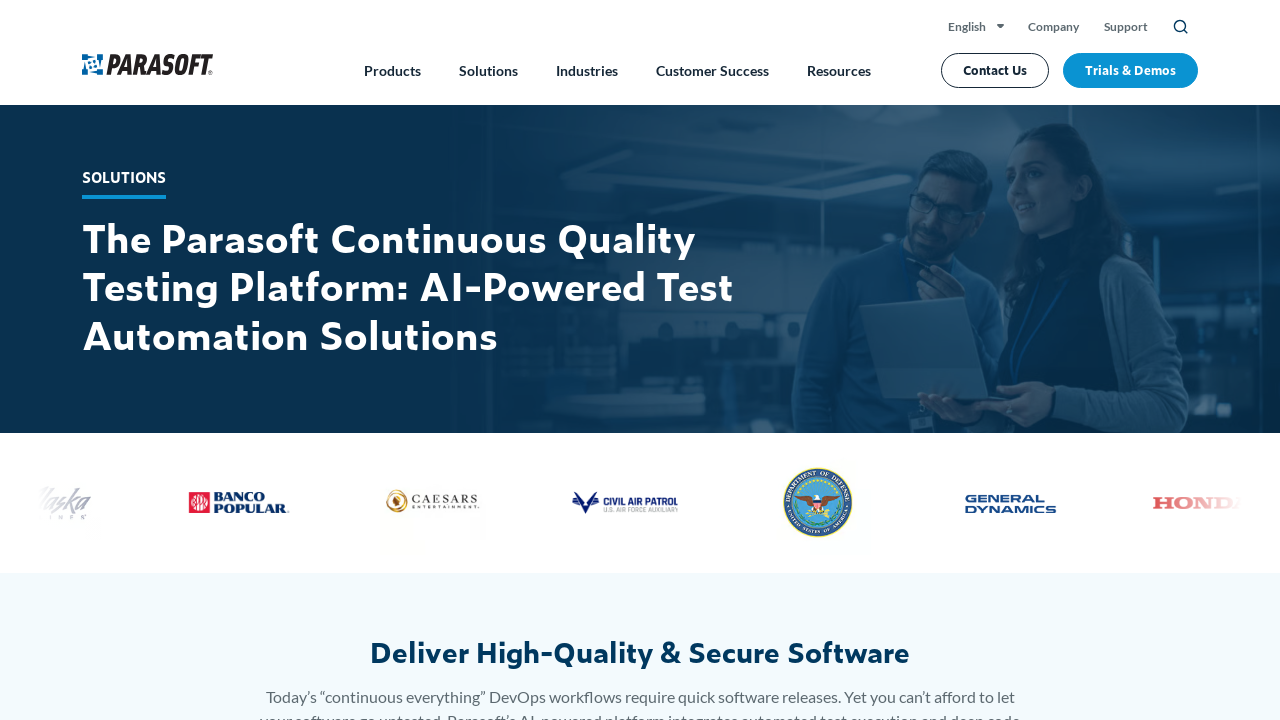

Verified URL contains parasoft.com
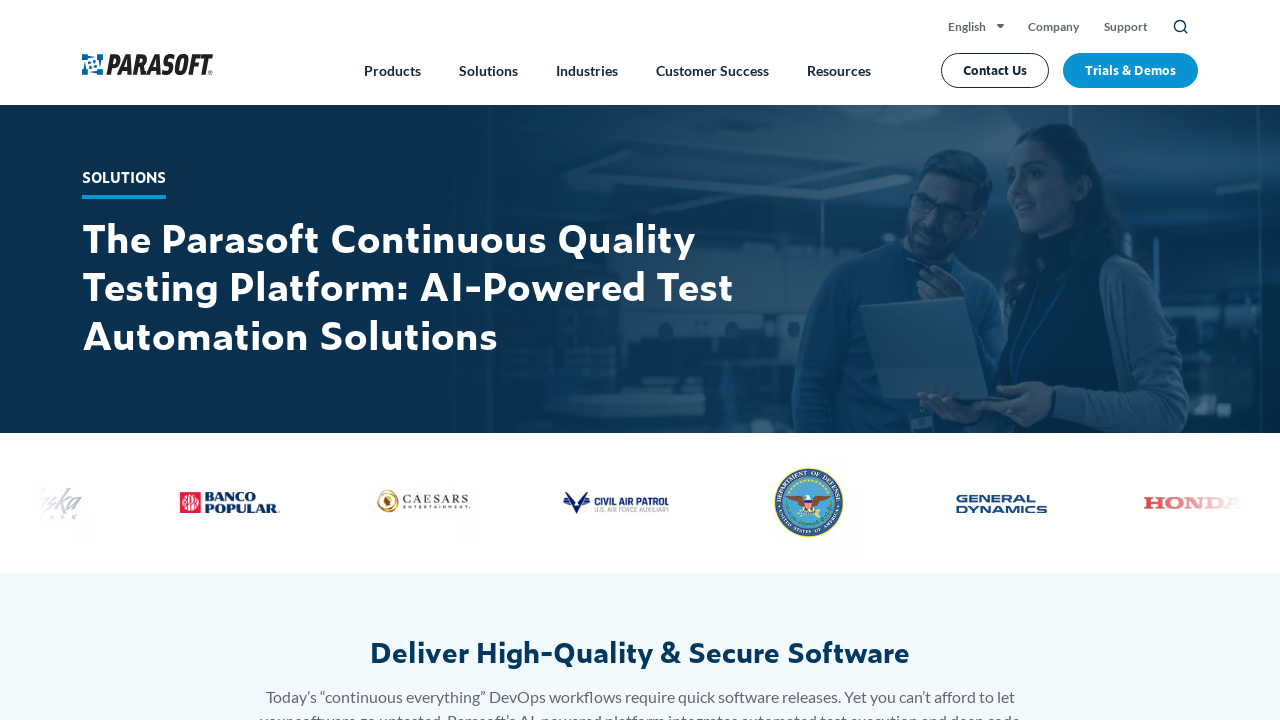

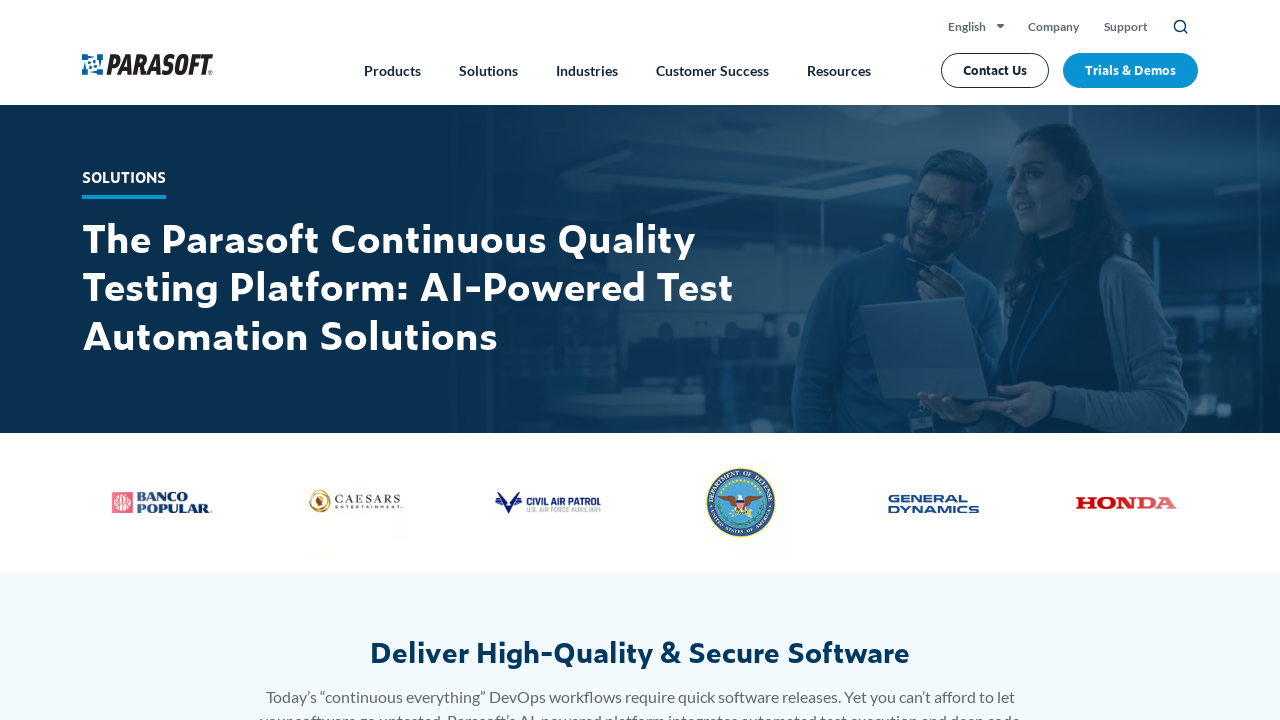